Tests the Dynamic Properties section of DemoQA by navigating to the elements page, scrolling down, and clicking on the Dynamic Properties menu item to load dynamic content.

Starting URL: https://demoqa.com/elements

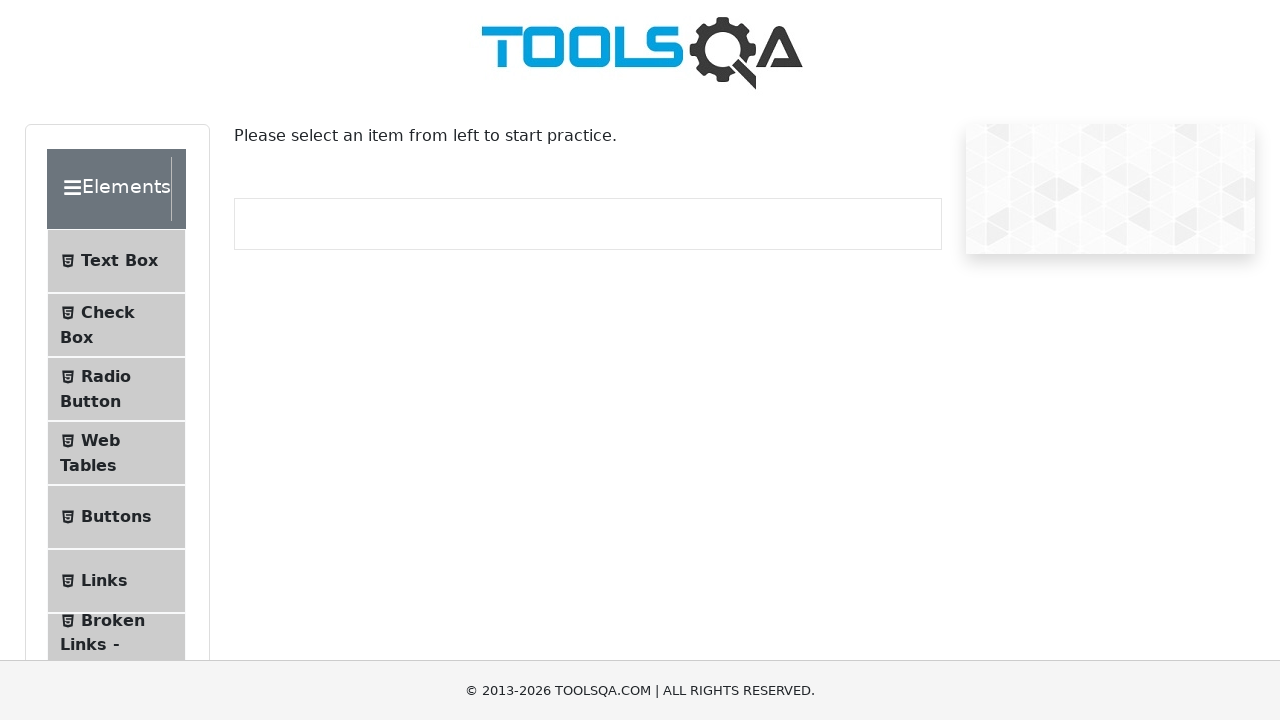

Scrolled down 500 pixels to reveal menu items
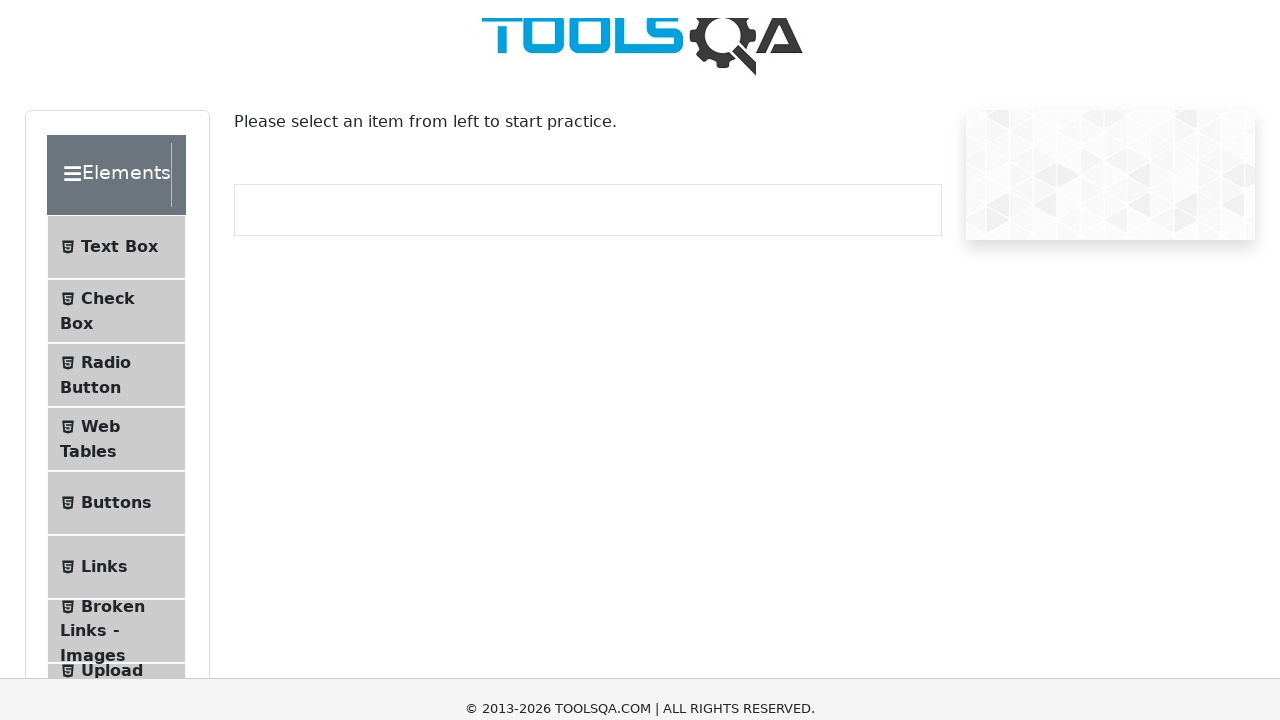

Waited for scroll animation to complete
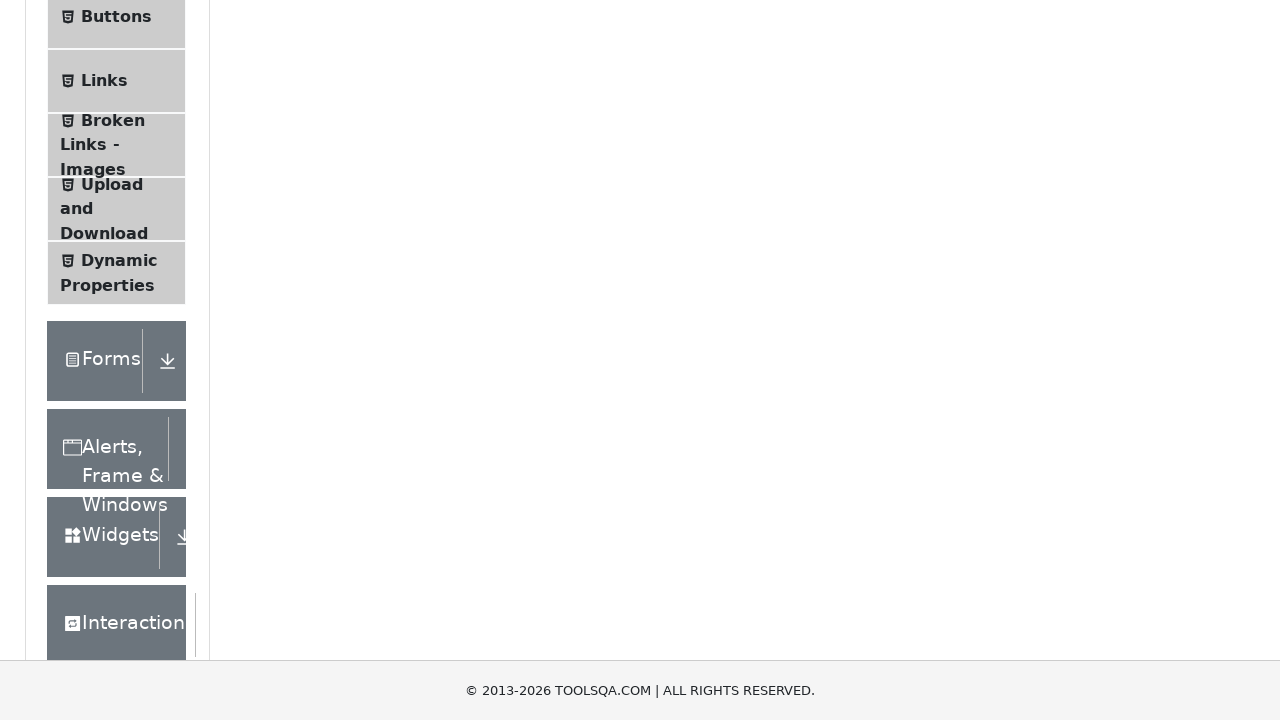

Clicked on Dynamic Properties menu item at (116, 273) on #item-8
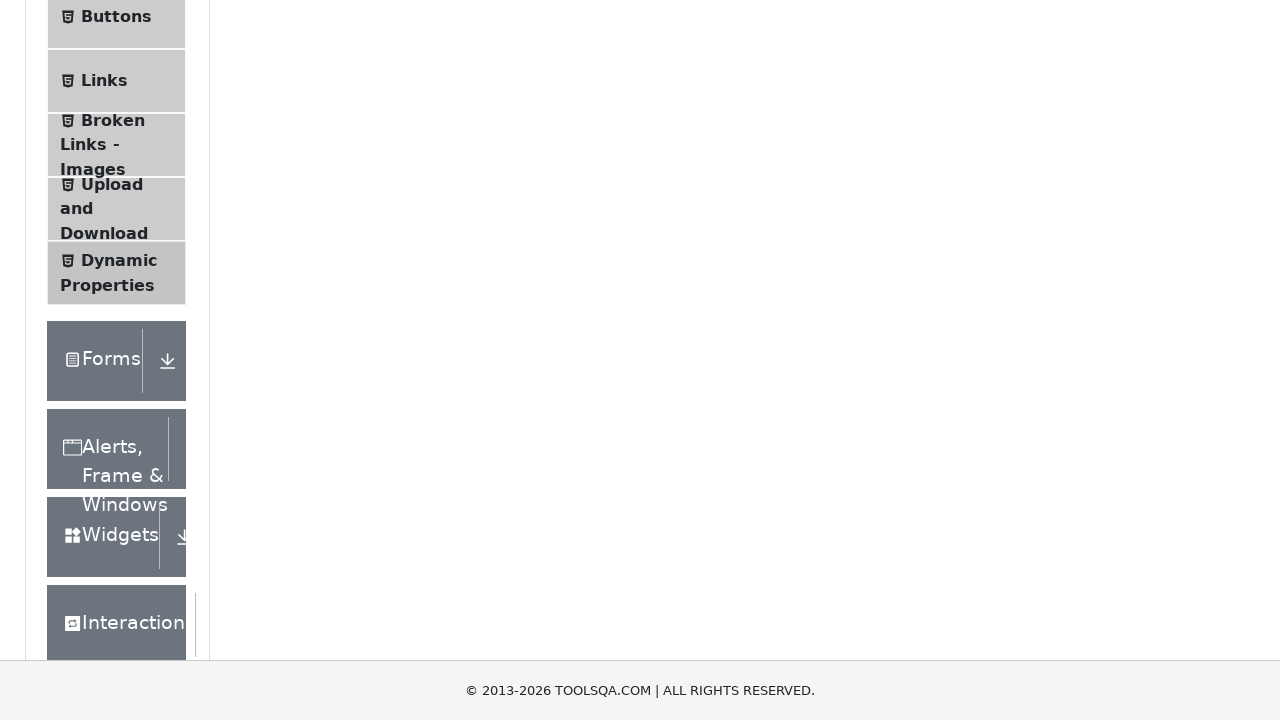

Waited for dynamic properties content to load
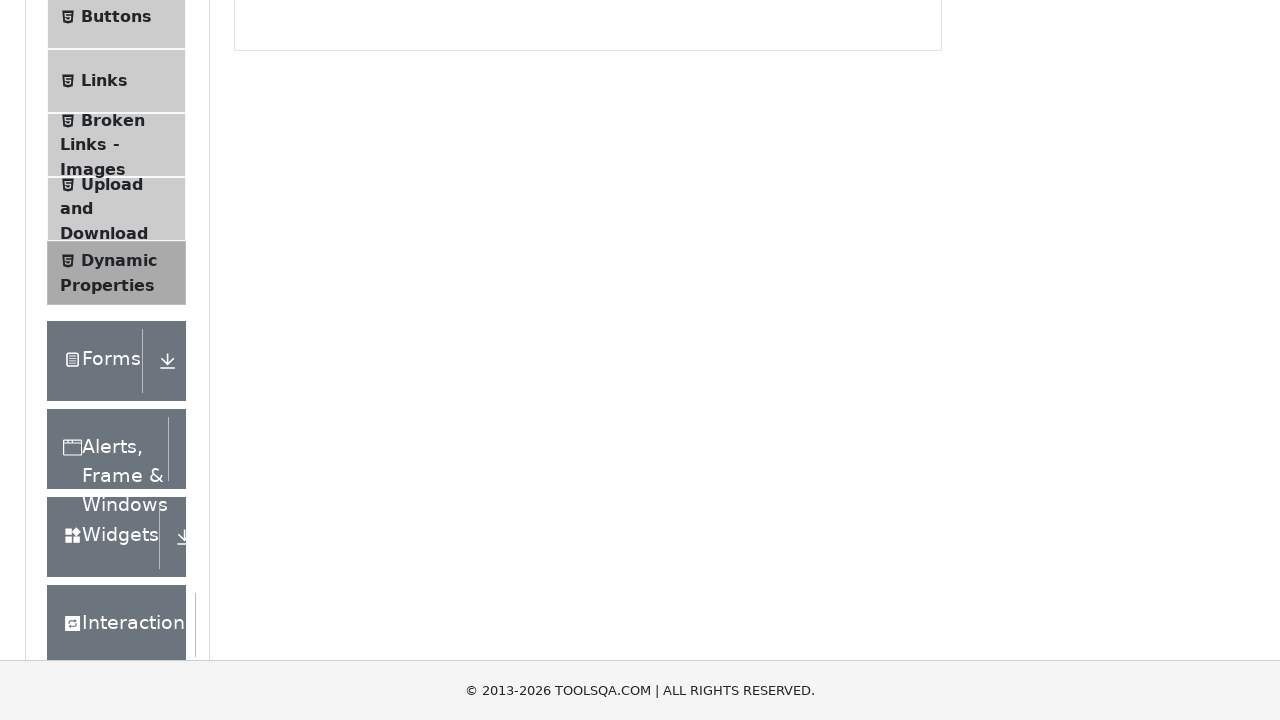

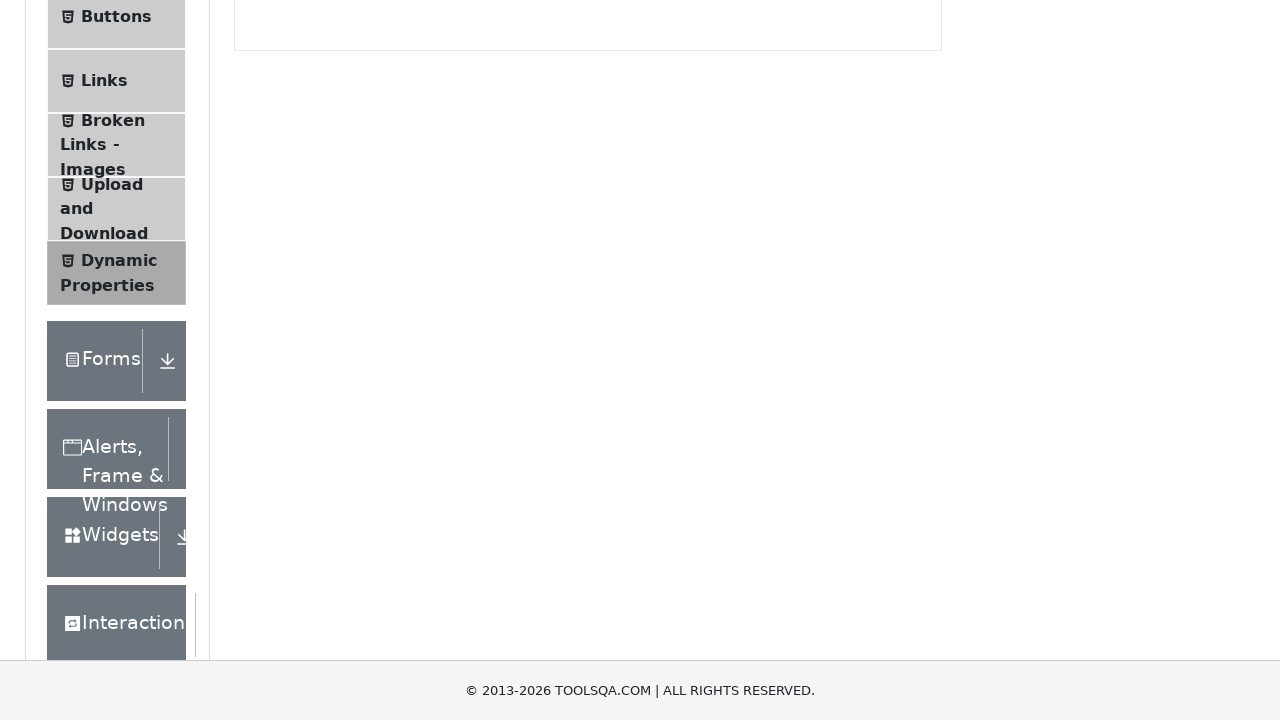